Tests adding an element by navigating to the Add/Remove Elements page and clicking the Add Element button, then verifying a Delete button appears

Starting URL: https://the-internet.herokuapp.com/

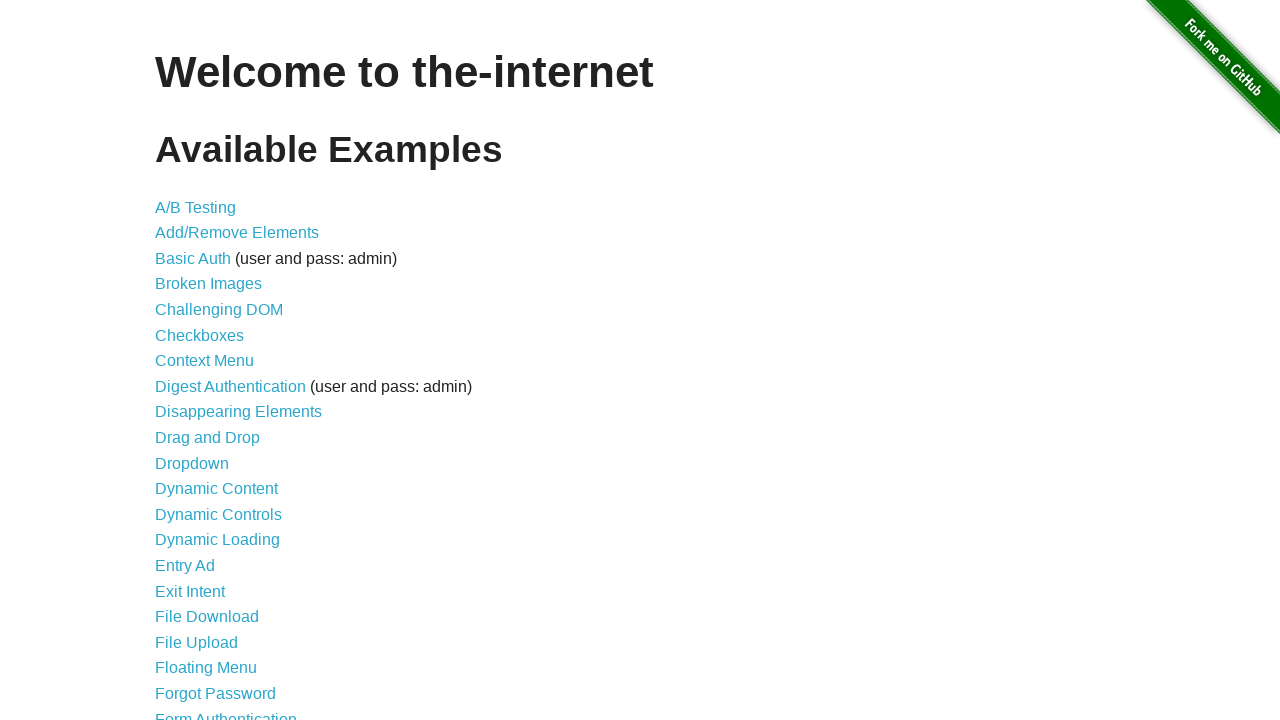

Clicked Add/Remove Elements link at (237, 233) on a[href='/add_remove_elements/']
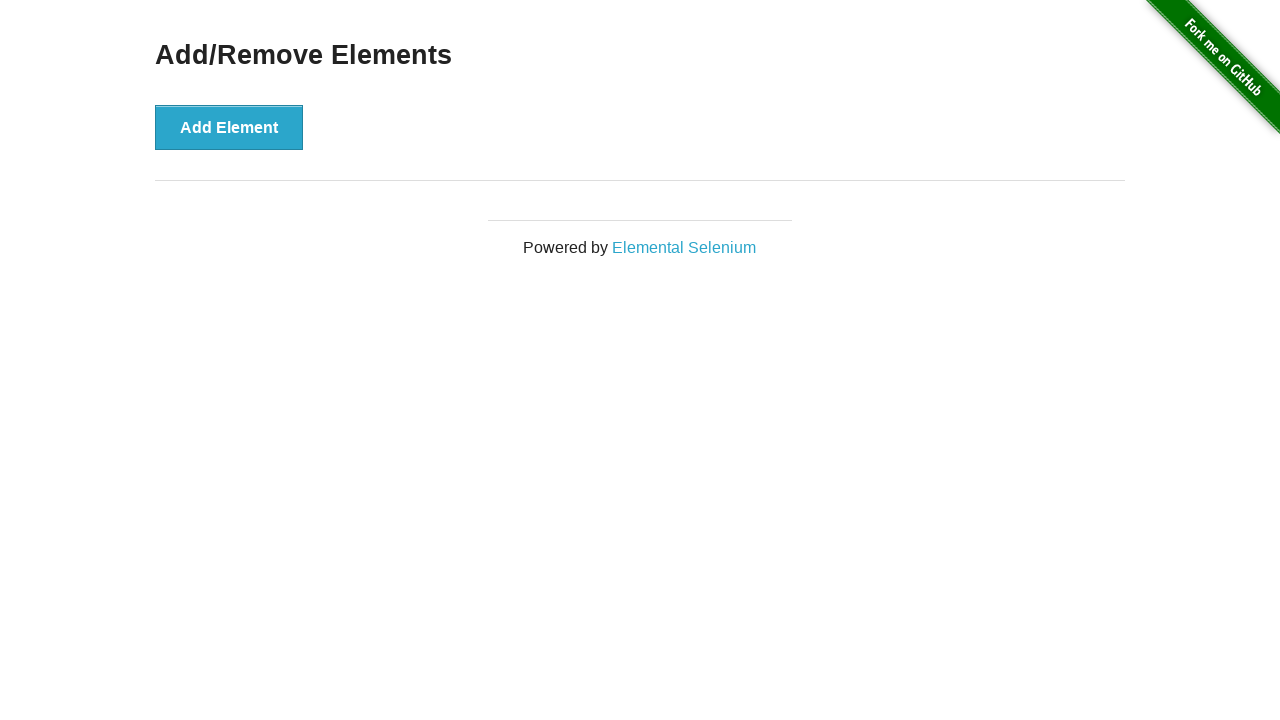

Add/Remove Elements page loaded
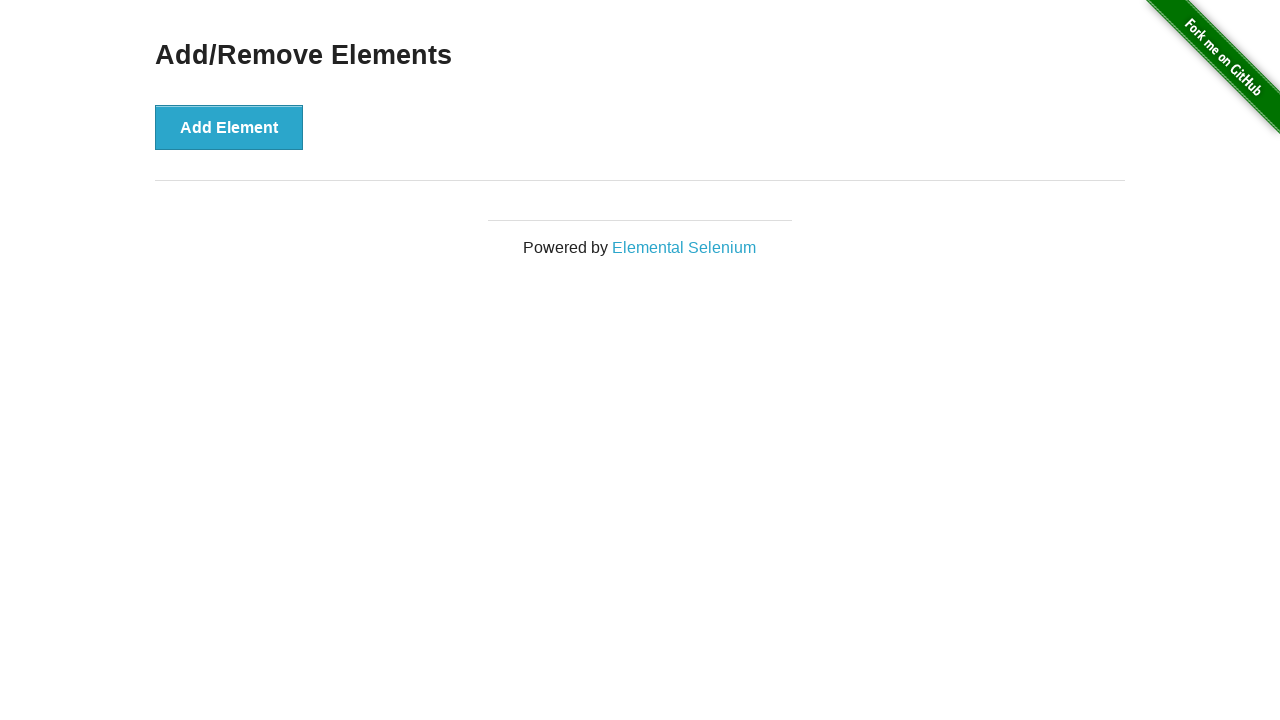

Clicked Add Element button at (229, 127) on button[onclick='addElement()']
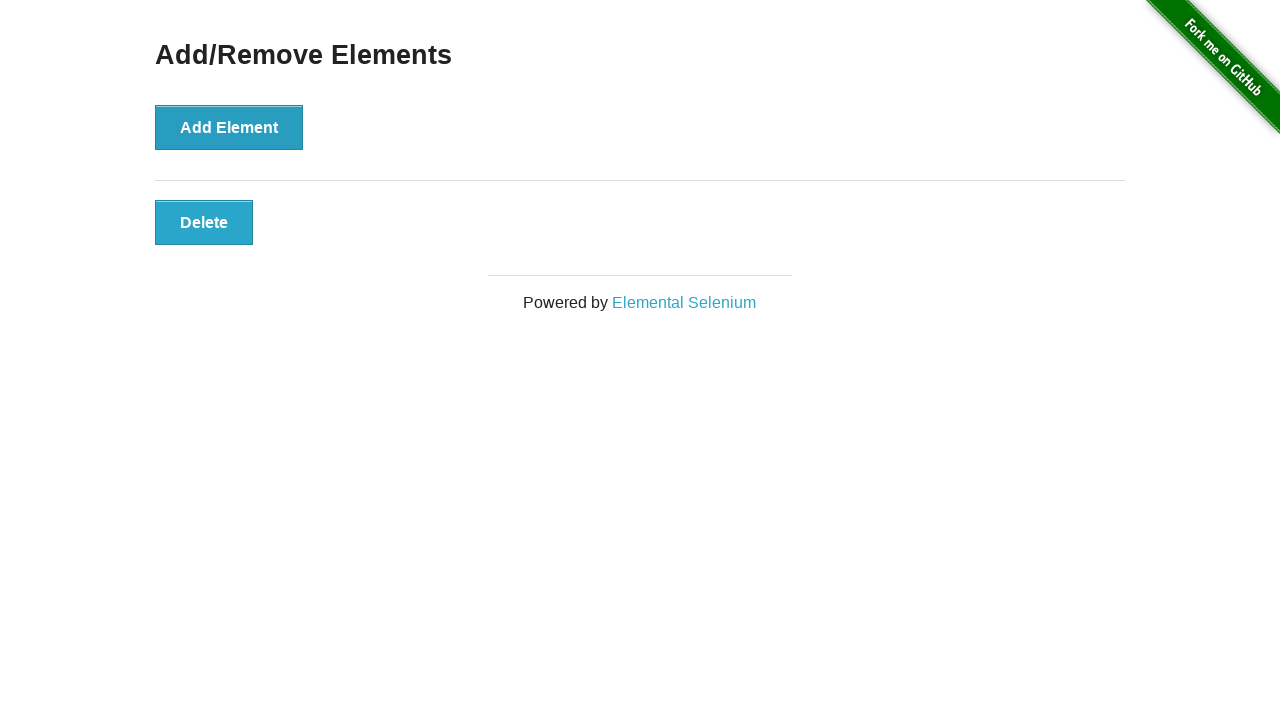

Delete button appeared on page
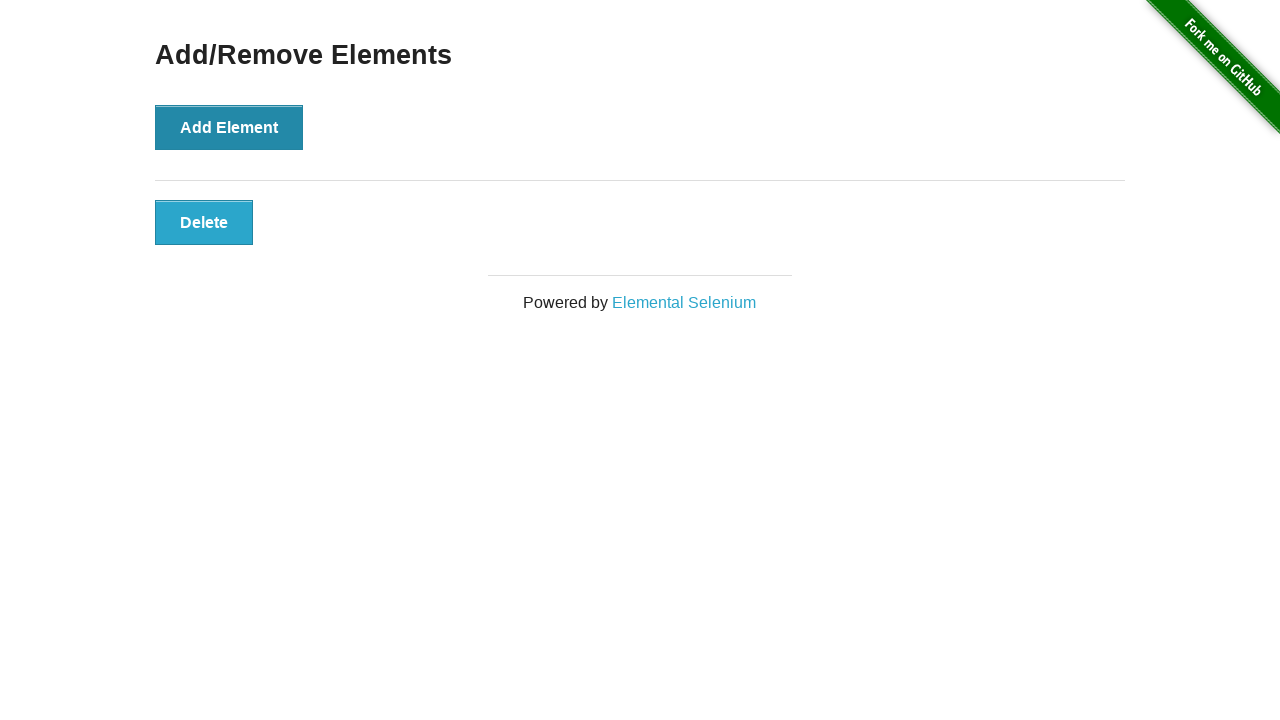

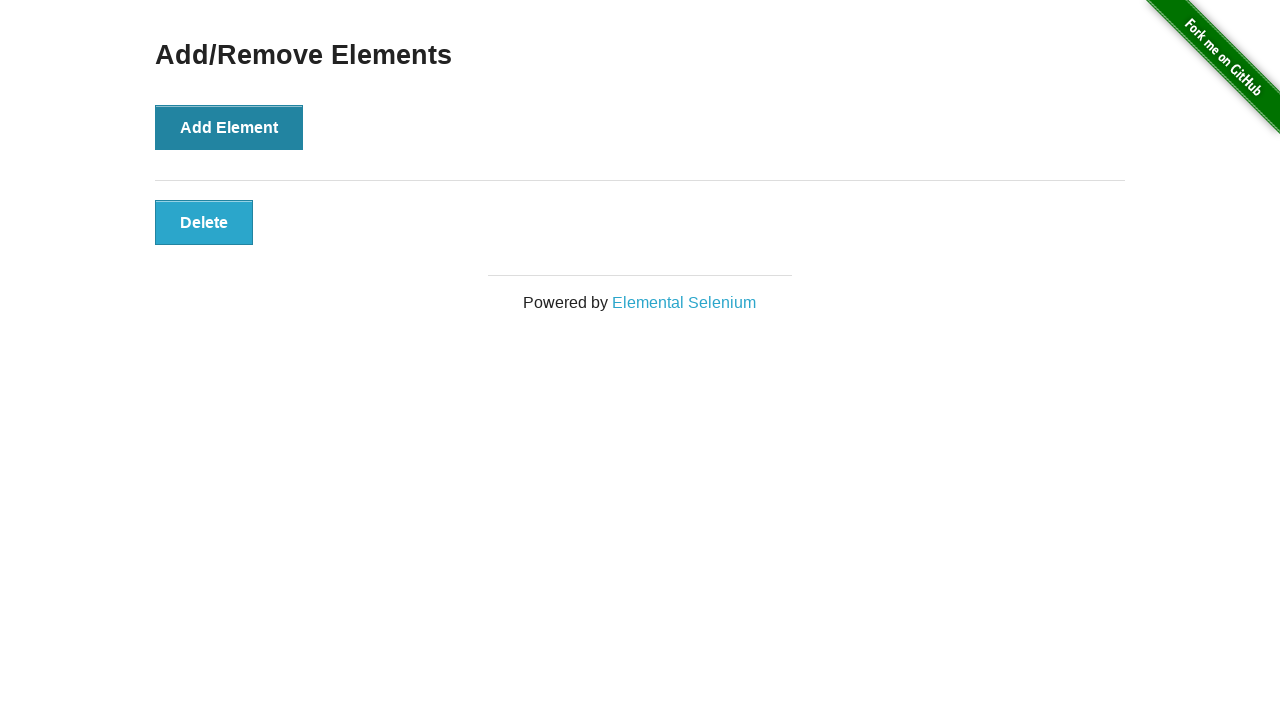